Tests alert handling functionality by interacting with confirmation and prompt alerts on a demo page

Starting URL: https://demoqa.com/alerts

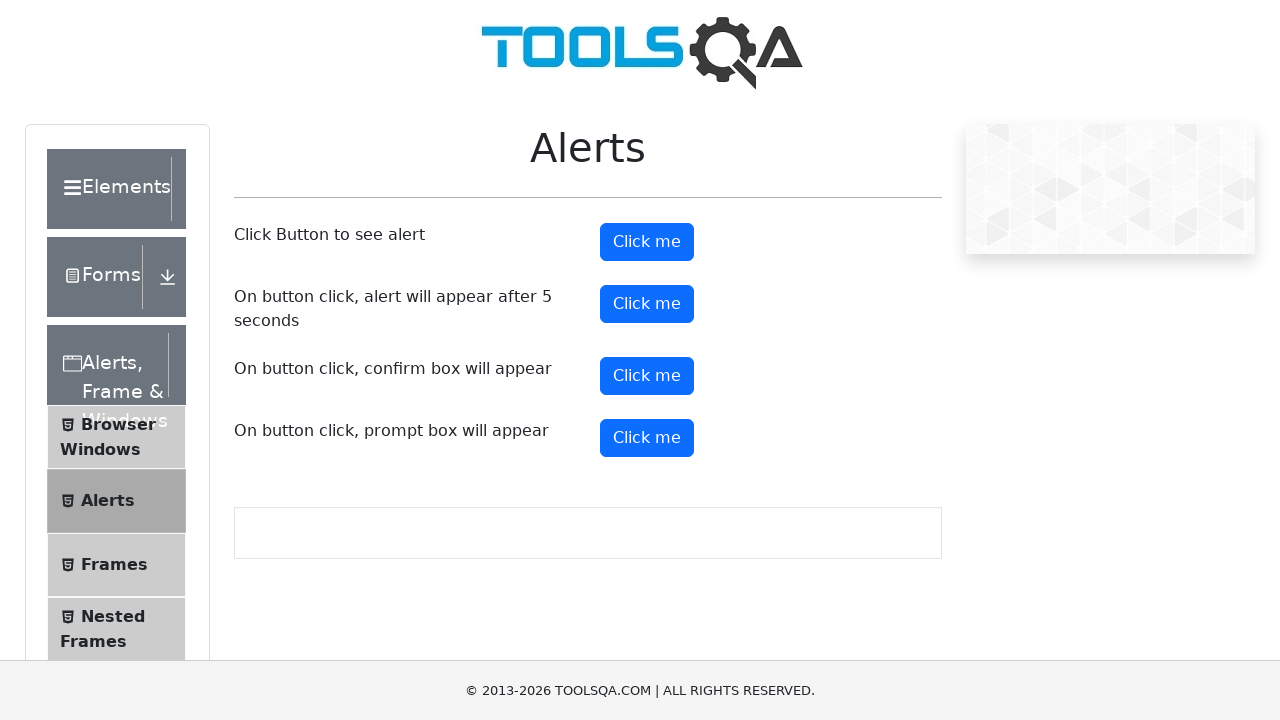

Clicked confirm button to trigger confirmation alert at (647, 376) on button#confirmButton
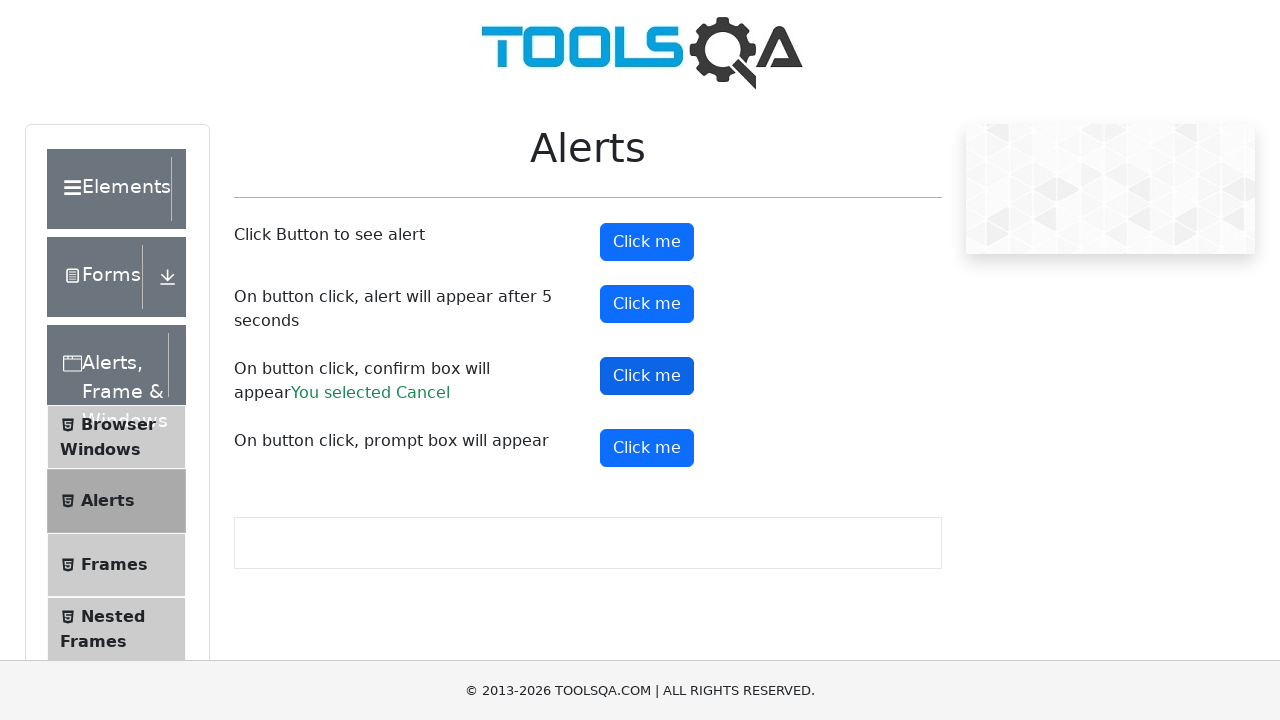

Set up dialog handler to accept confirmation alert
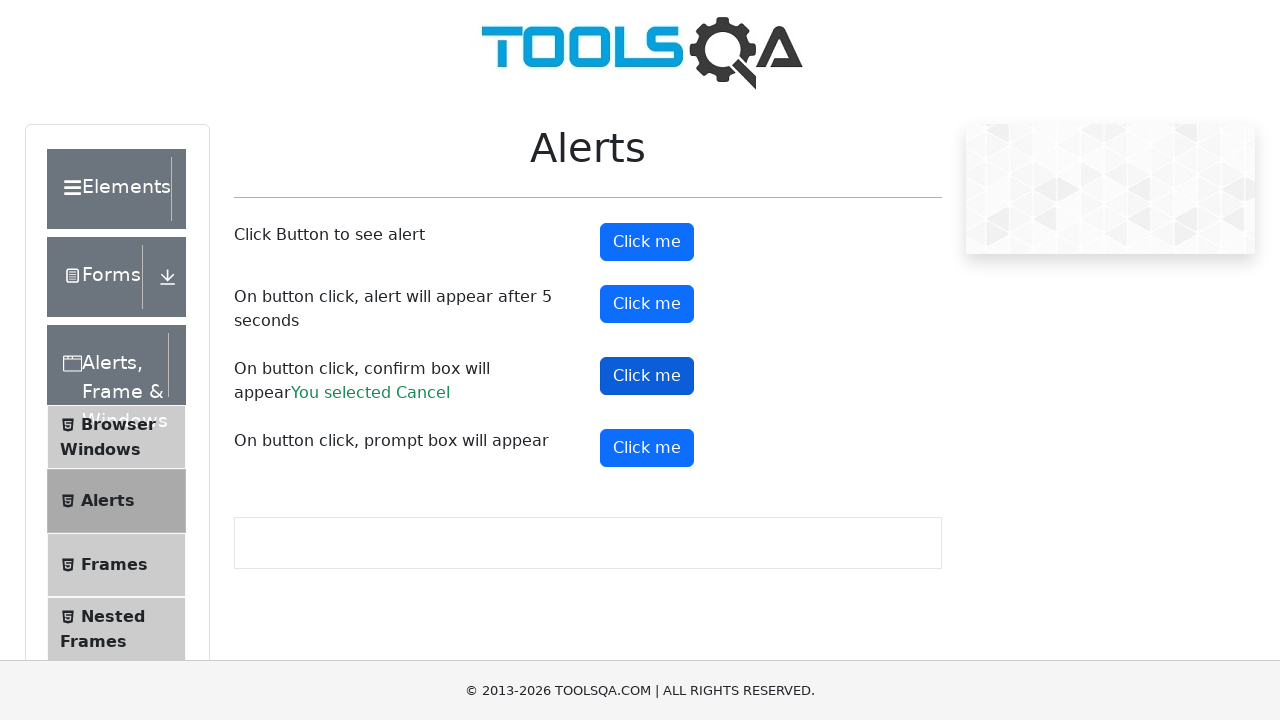

Clicked prompt button to trigger prompt alert at (647, 448) on button#promtButton
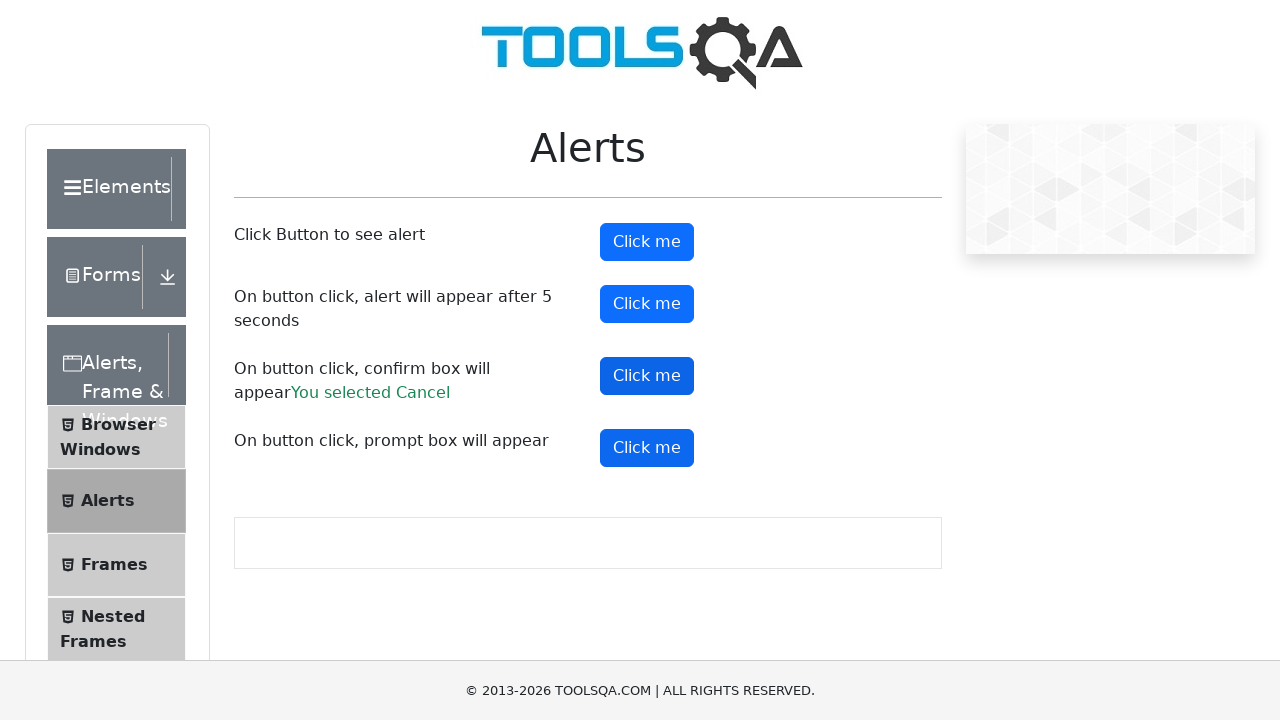

Set up dialog handler to accept prompt alert with text 'lokesh'
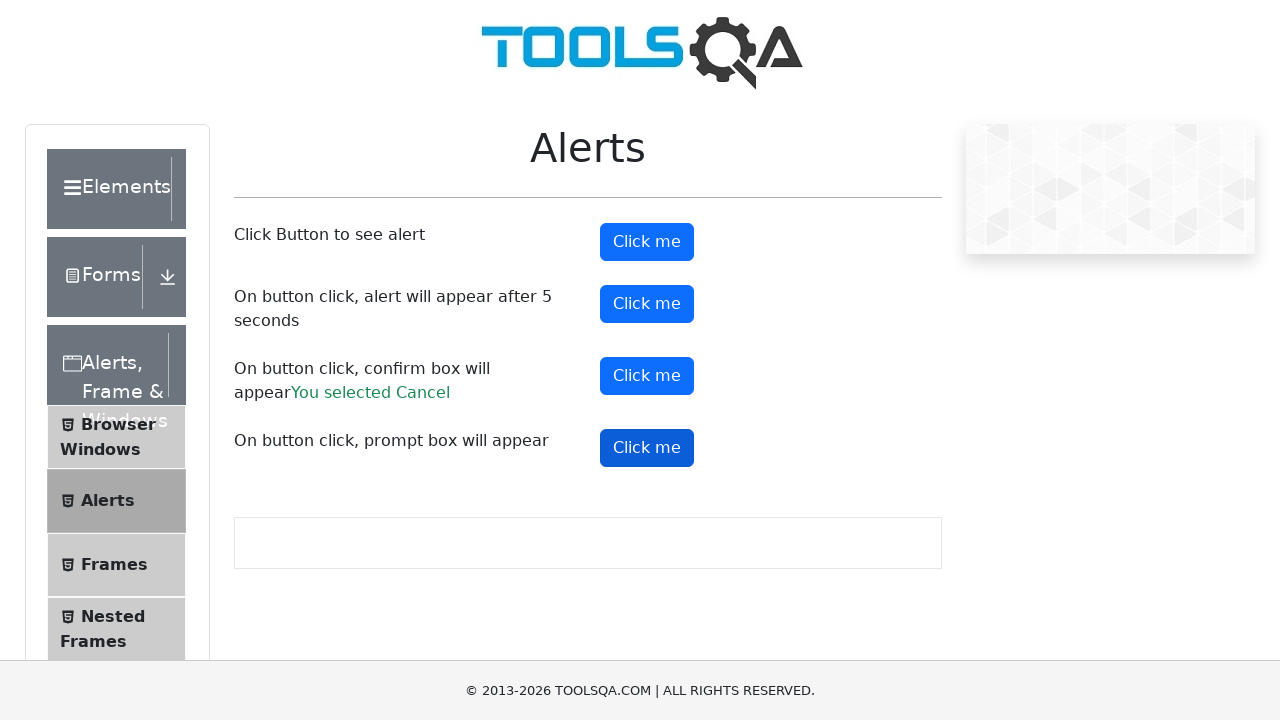

Clicked prompt button again to trigger prompt alert at (647, 448) on button#promtButton
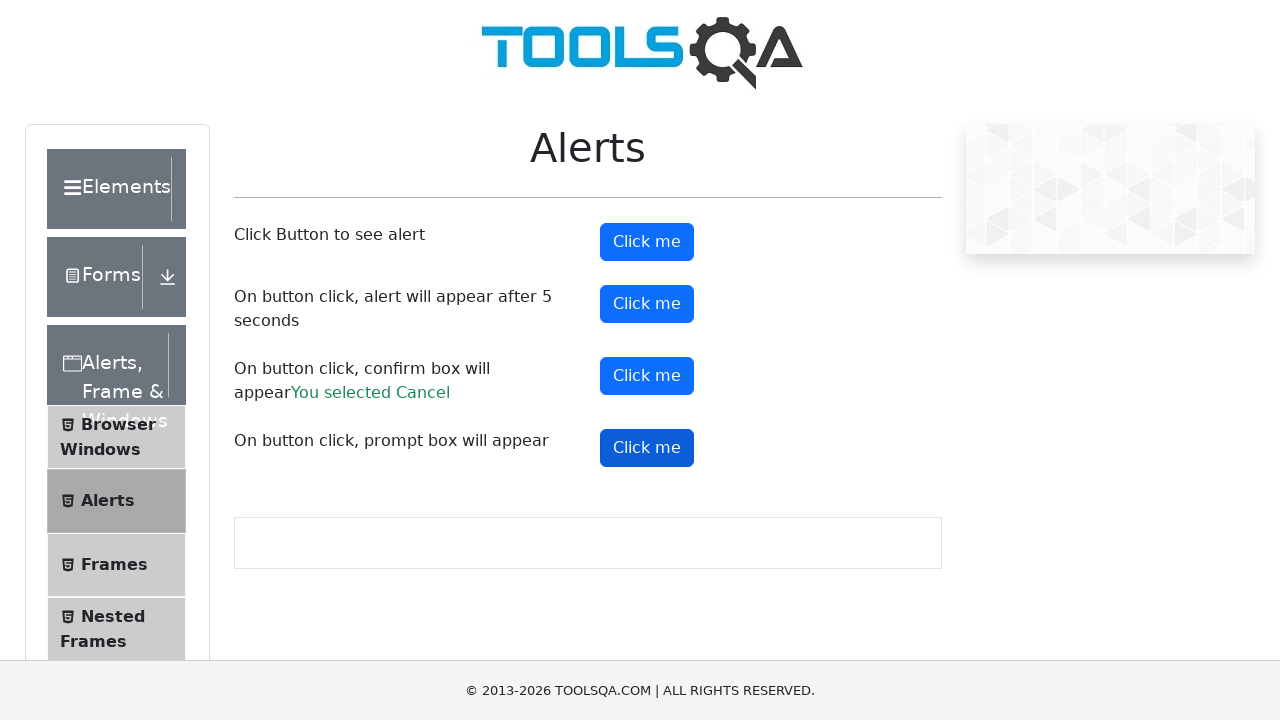

Removed dialog handler for prompt alerts
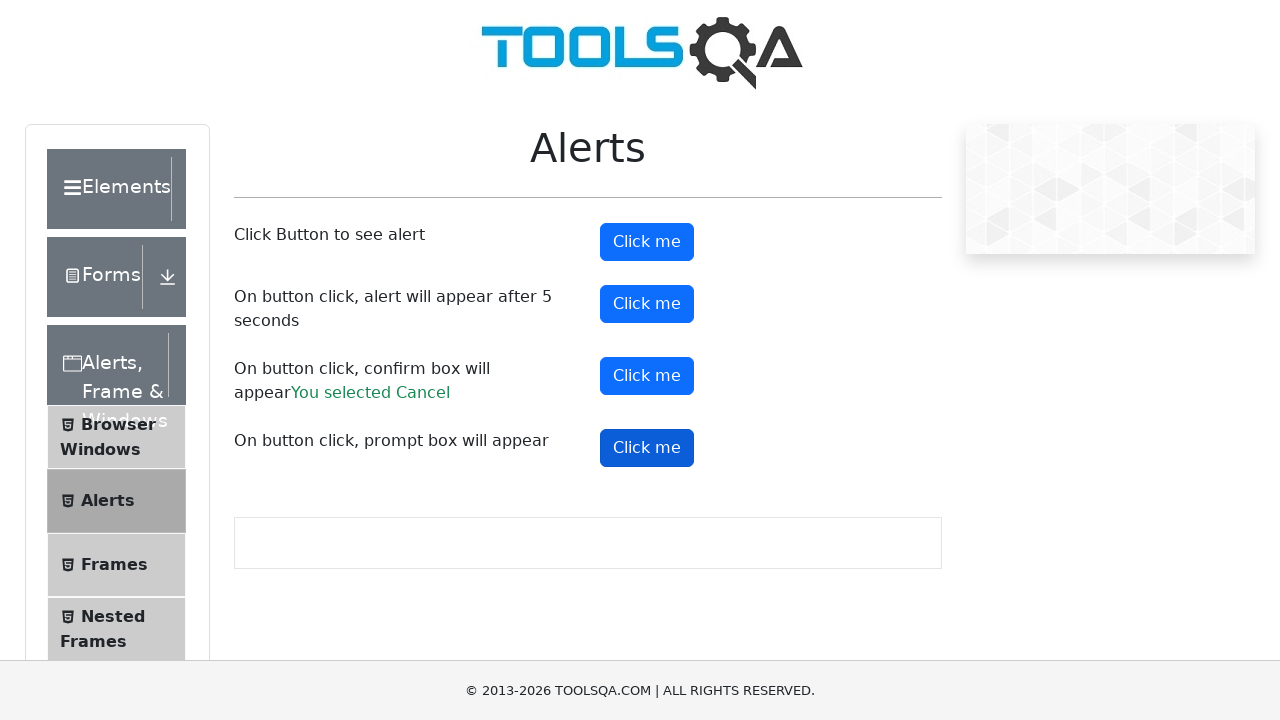

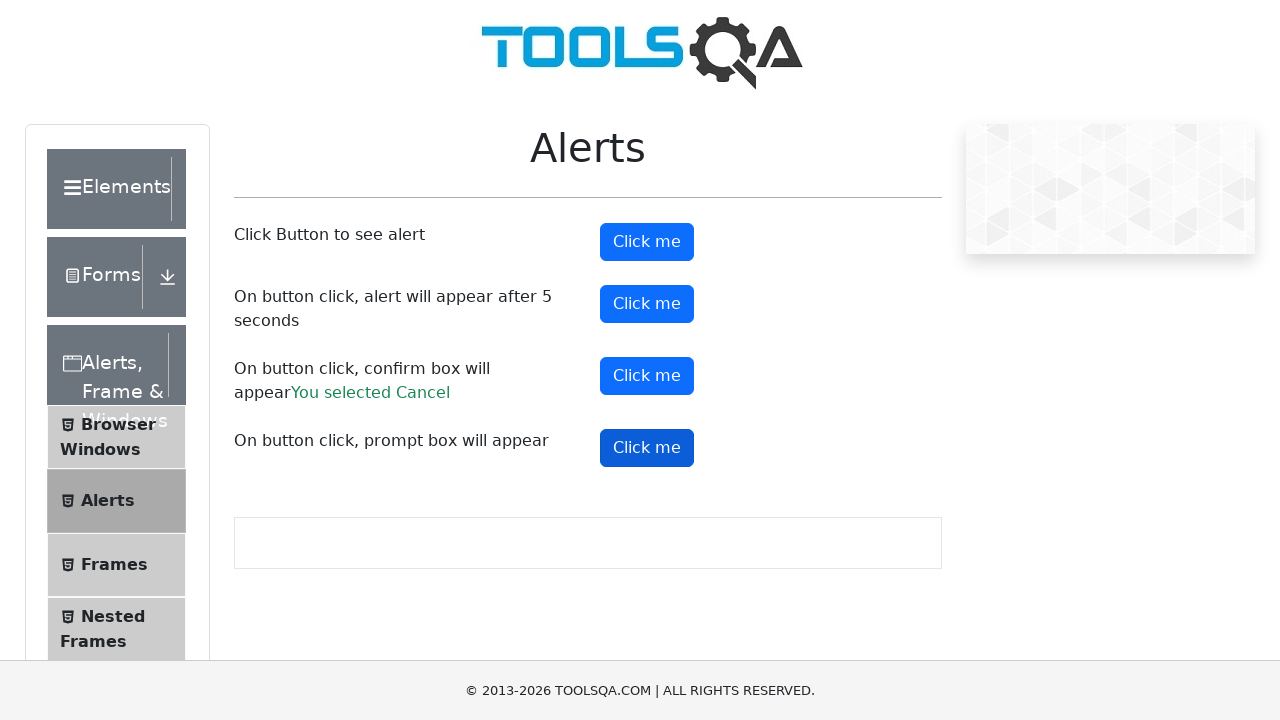